Opens multiple tabs for different Selenium documentation pages, switches to the documentation tab, and clicks on the WebDriver menu item

Starting URL: https://www.selenium.dev/support/

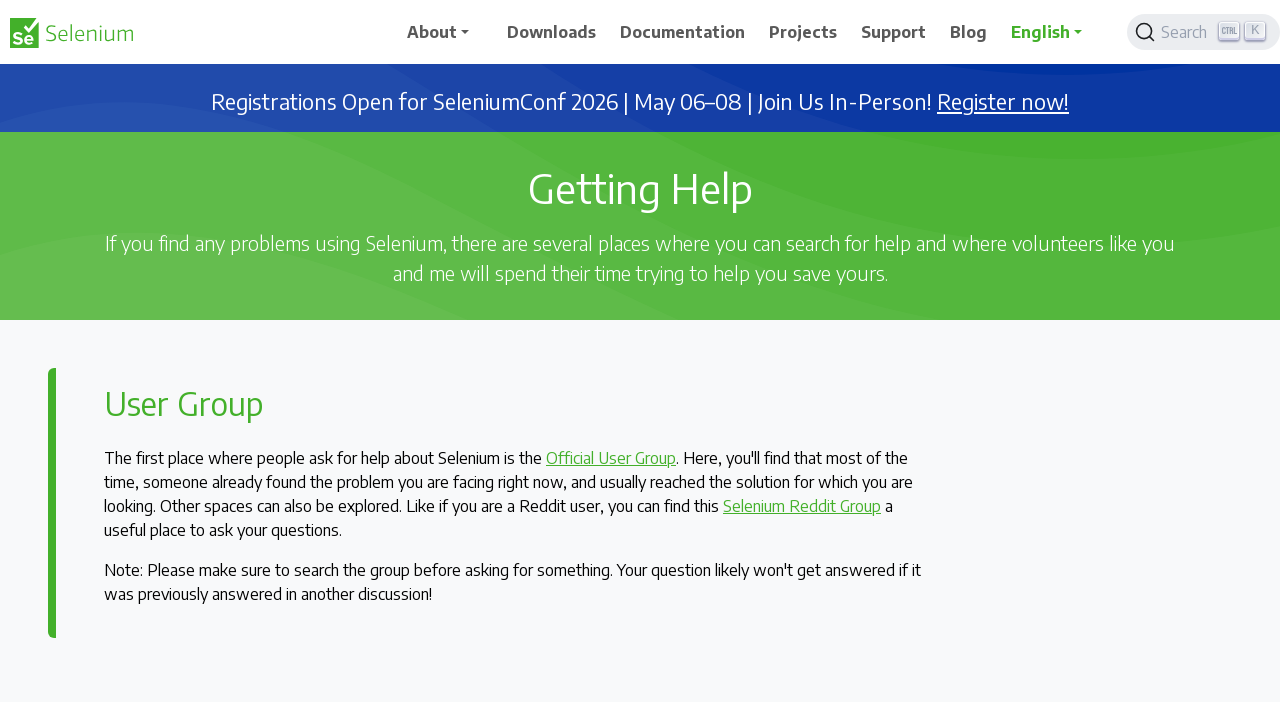

Opened new tab with Selenium documentation page
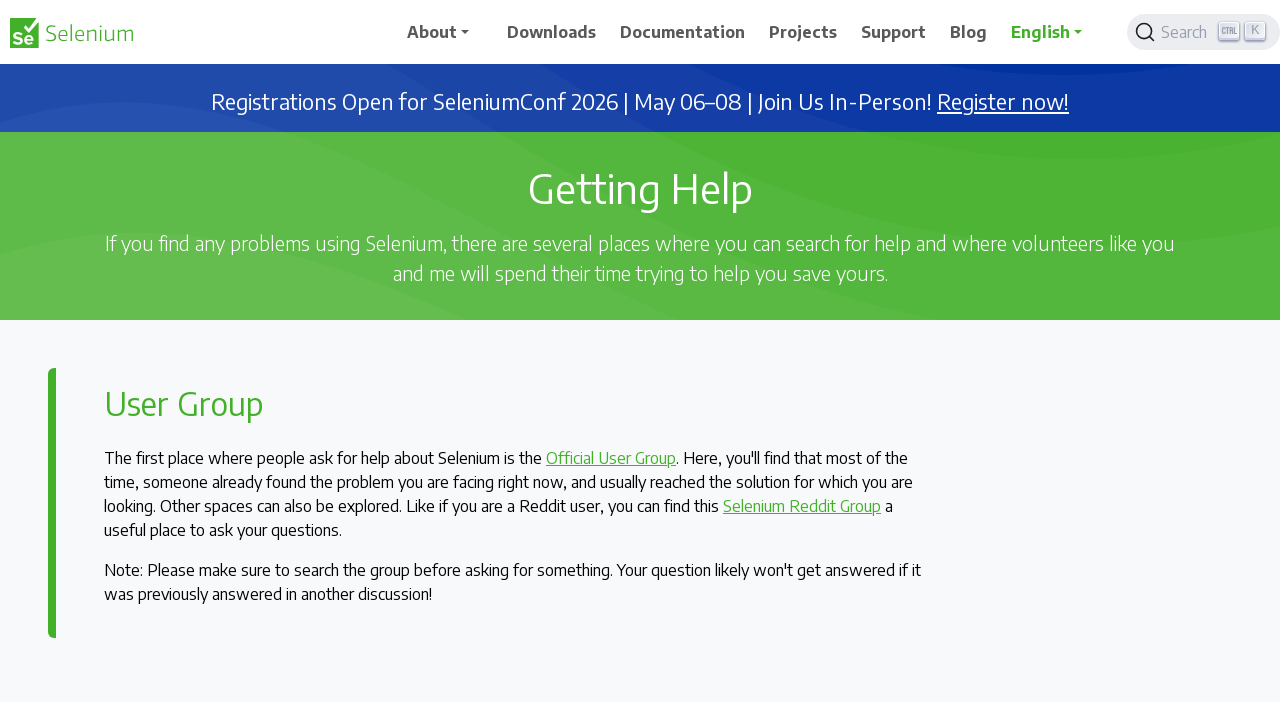

Opened new tab with Selenium about page
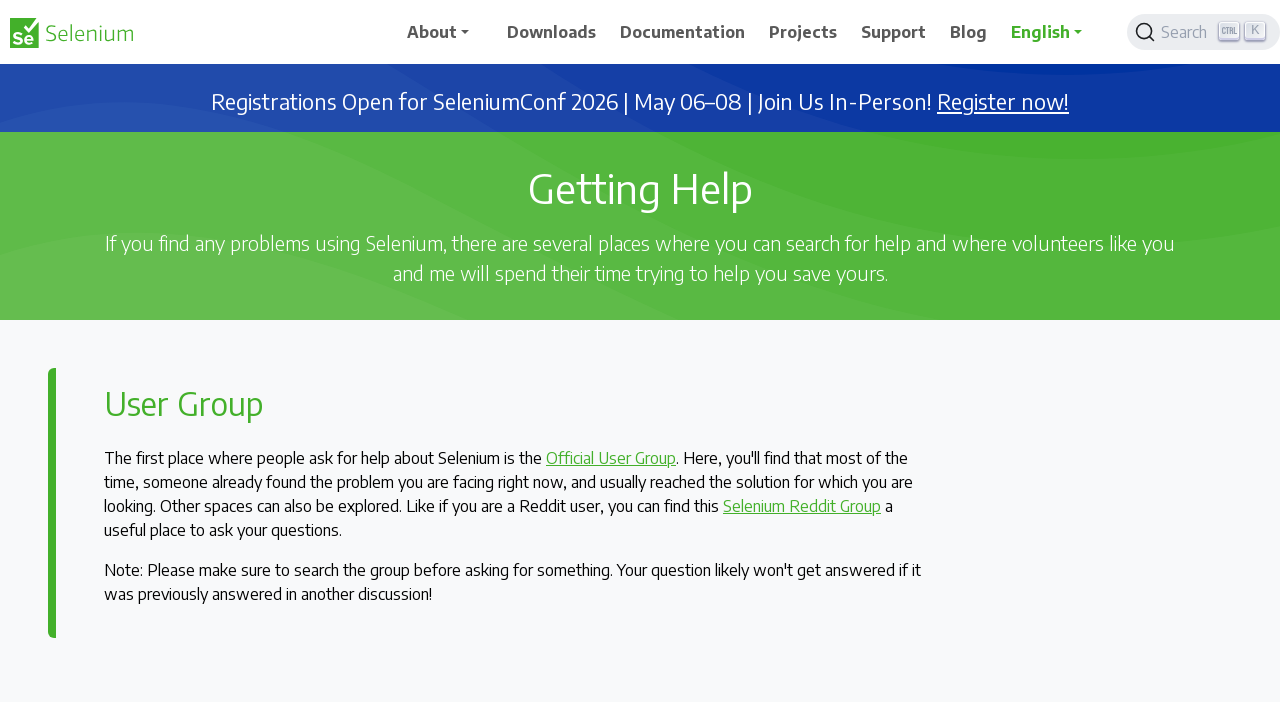

Opened new tab with Selenium downloads page
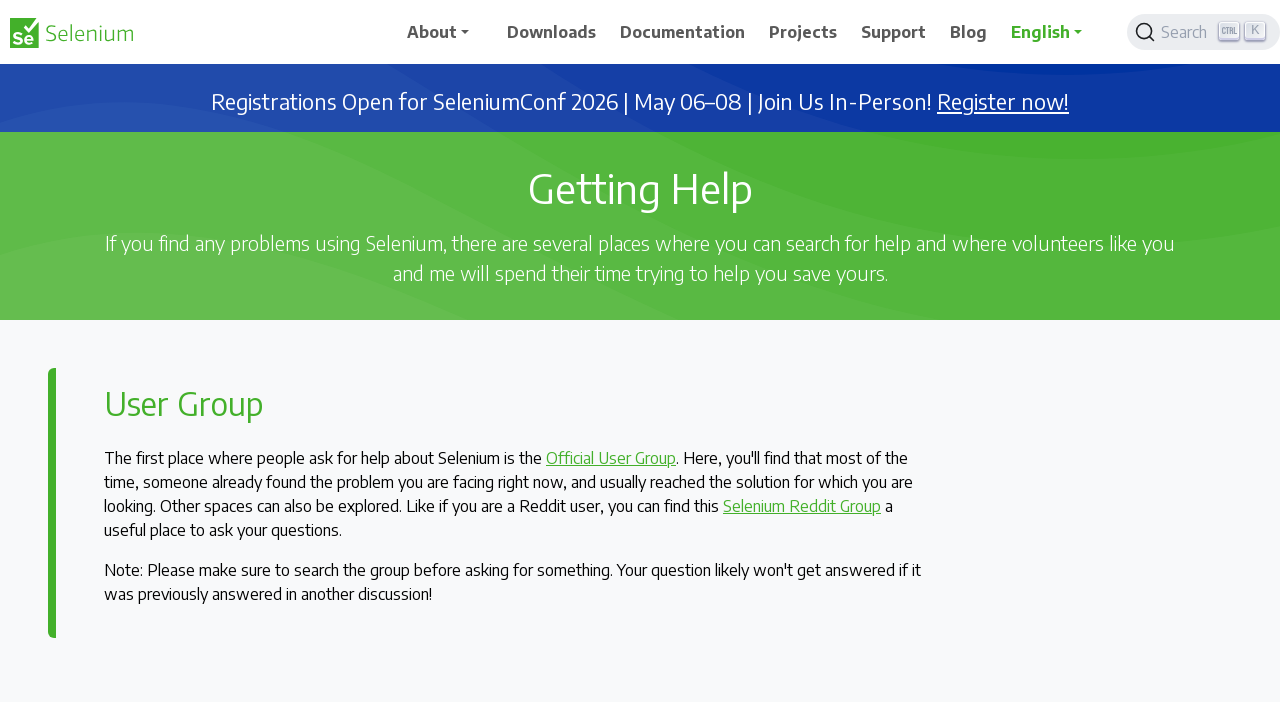

Opened new tab with Selenium blog page
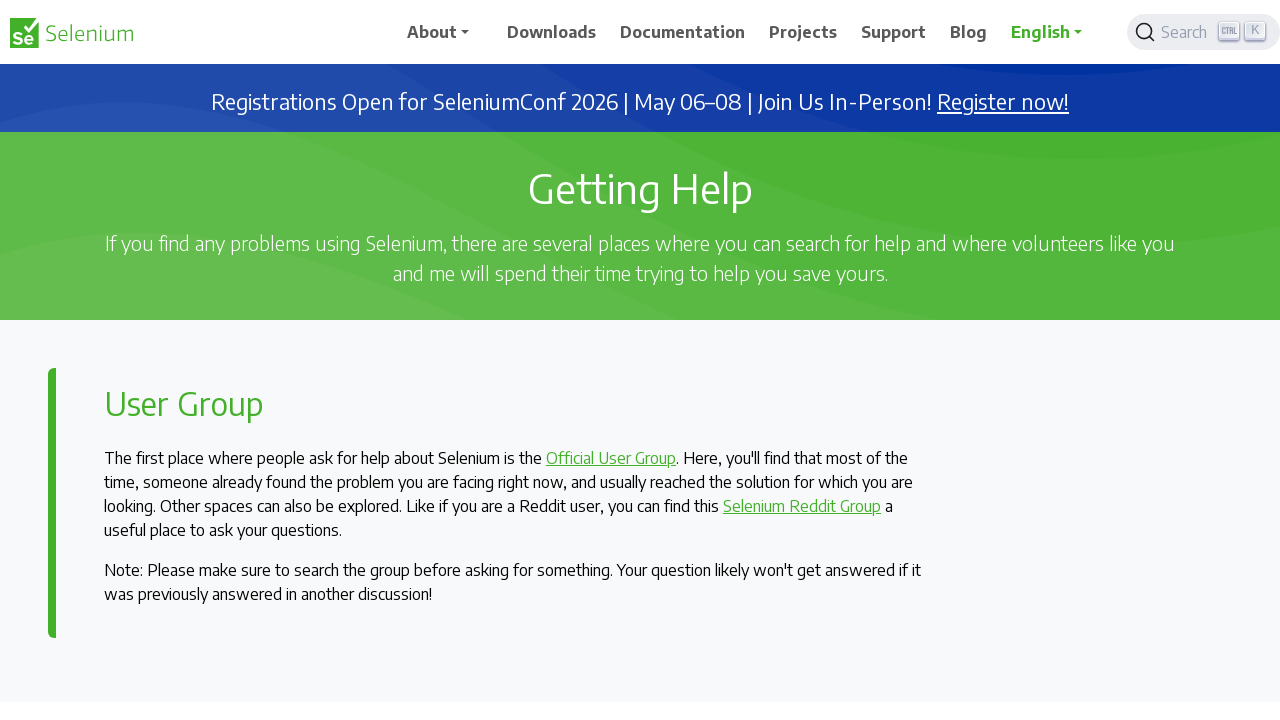

Opened new tab with Selenium projects page
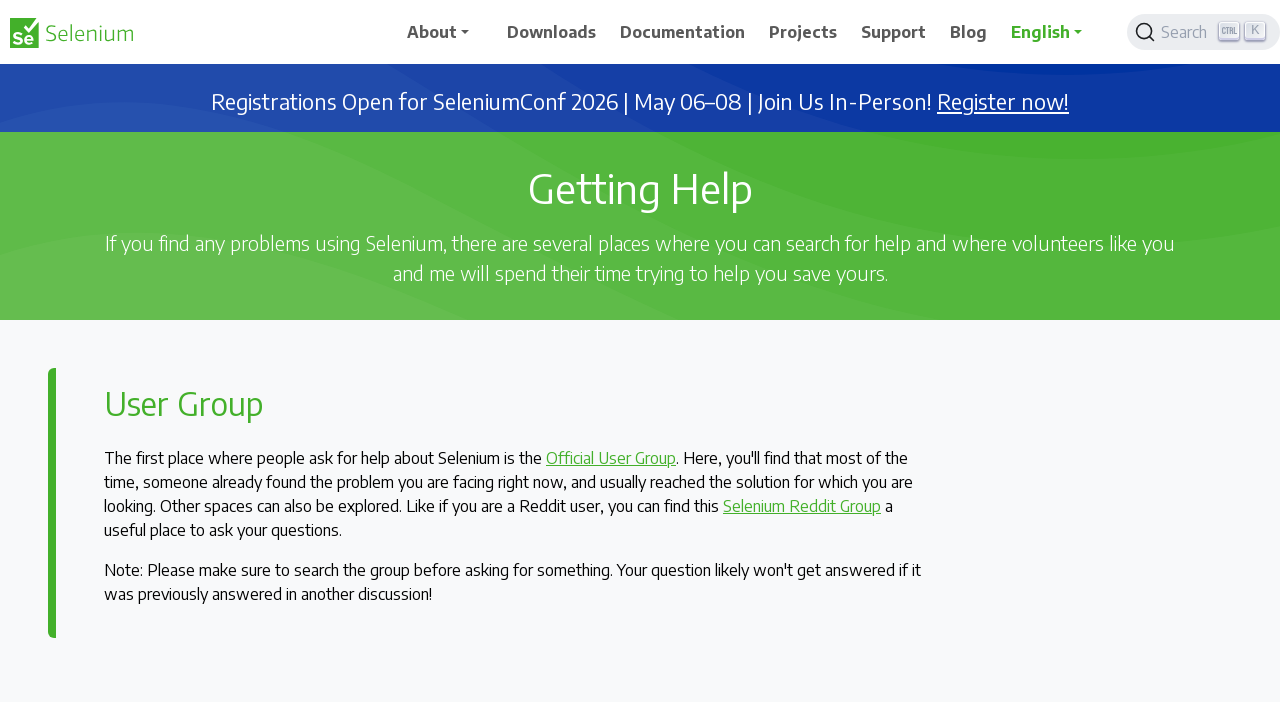

Opened new tab with Selenium support page
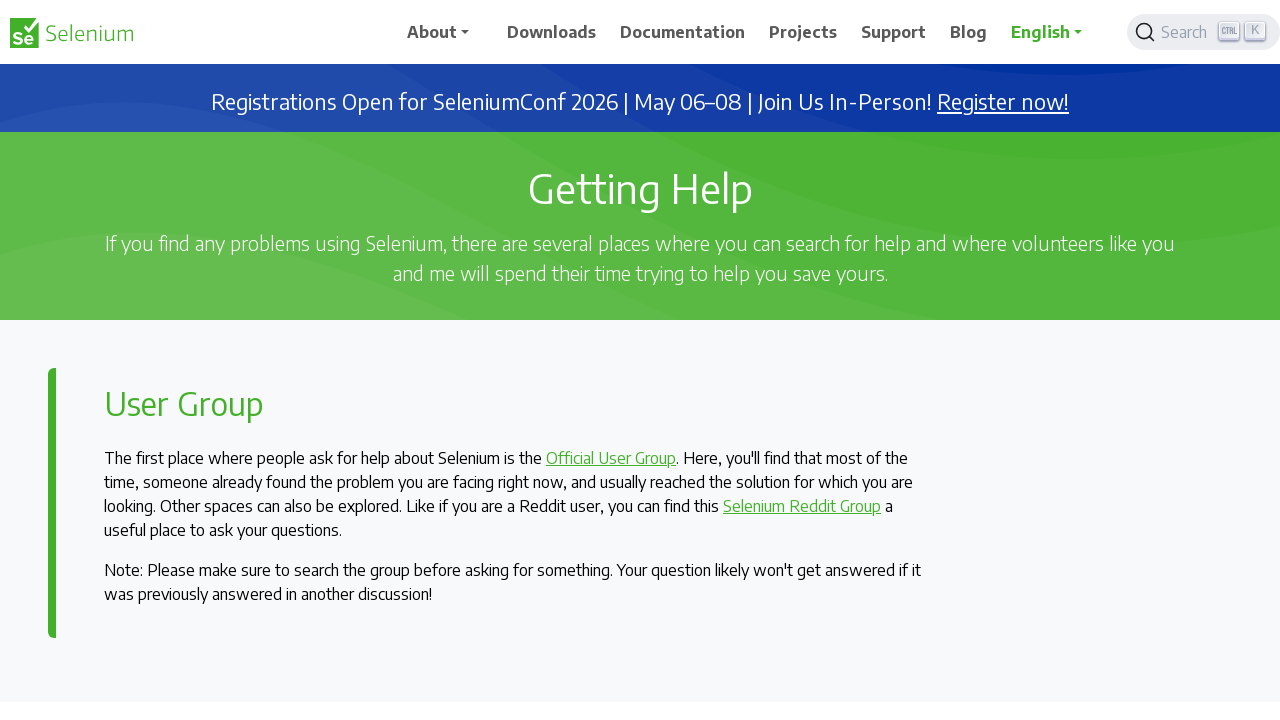

Switched to documentation tab
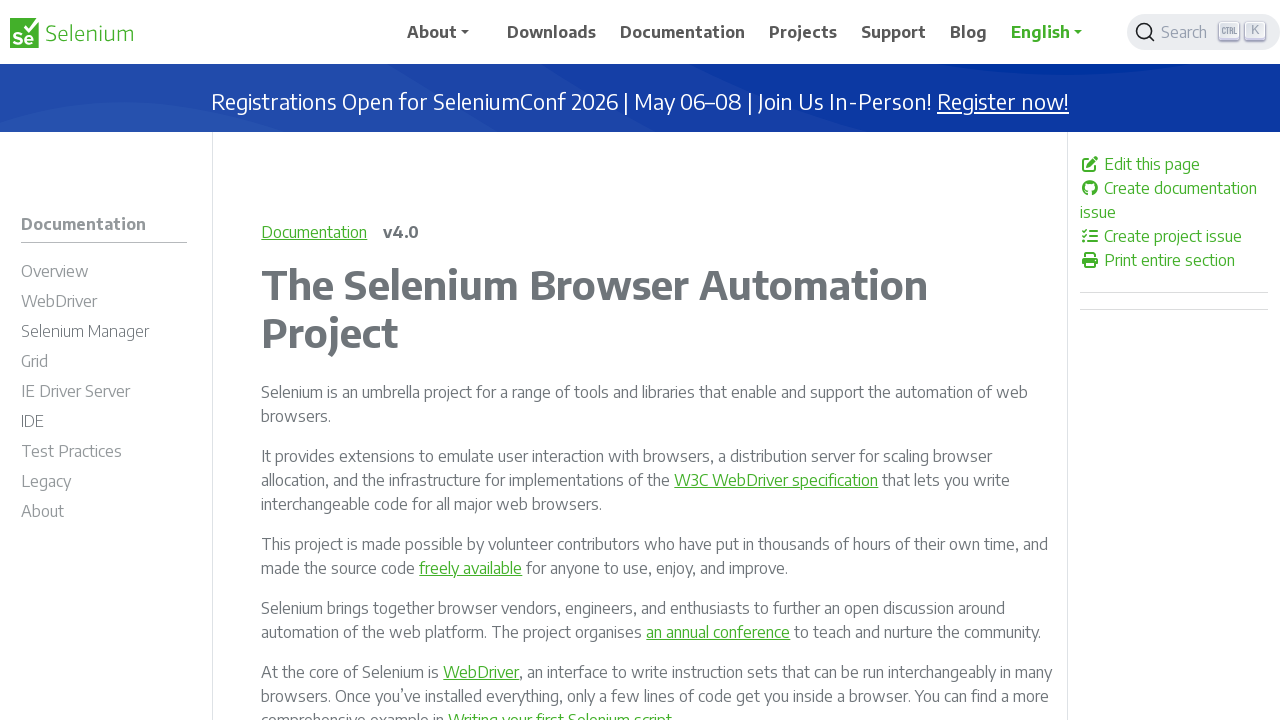

Clicked on WebDriver menu item at (59, 301) on xpath=//a[@id='m-documentationwebdriver']/span
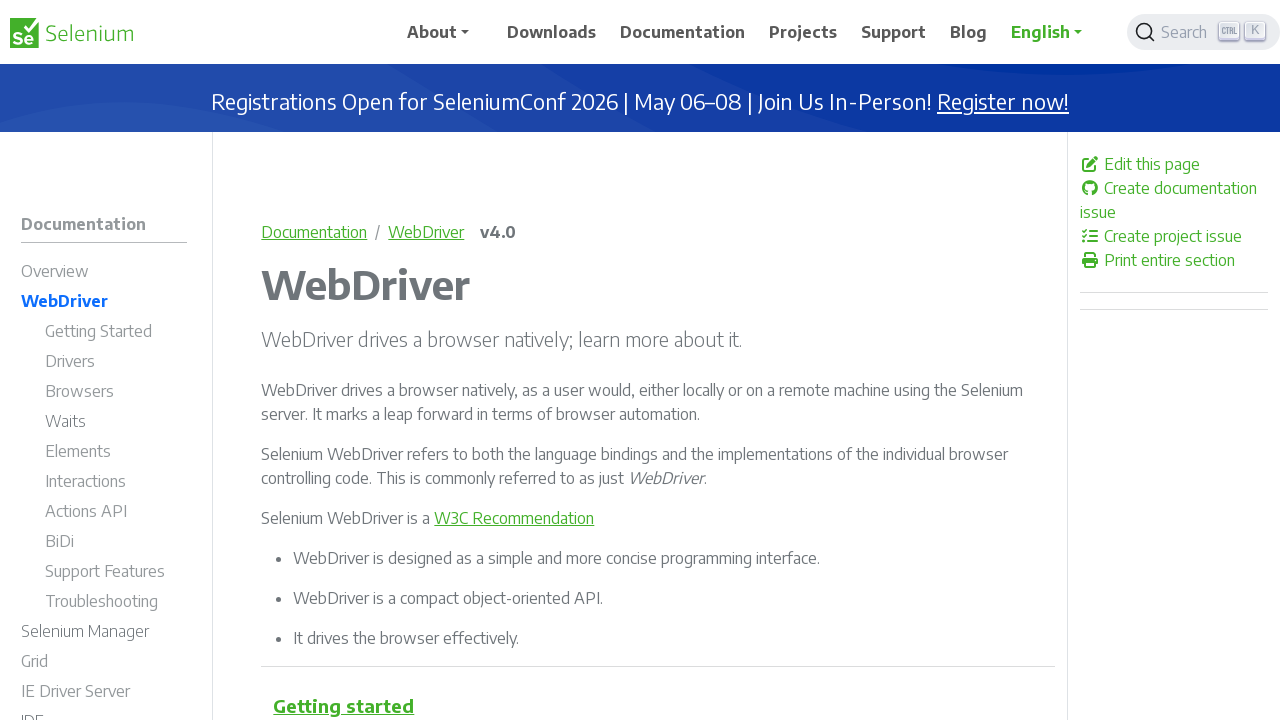

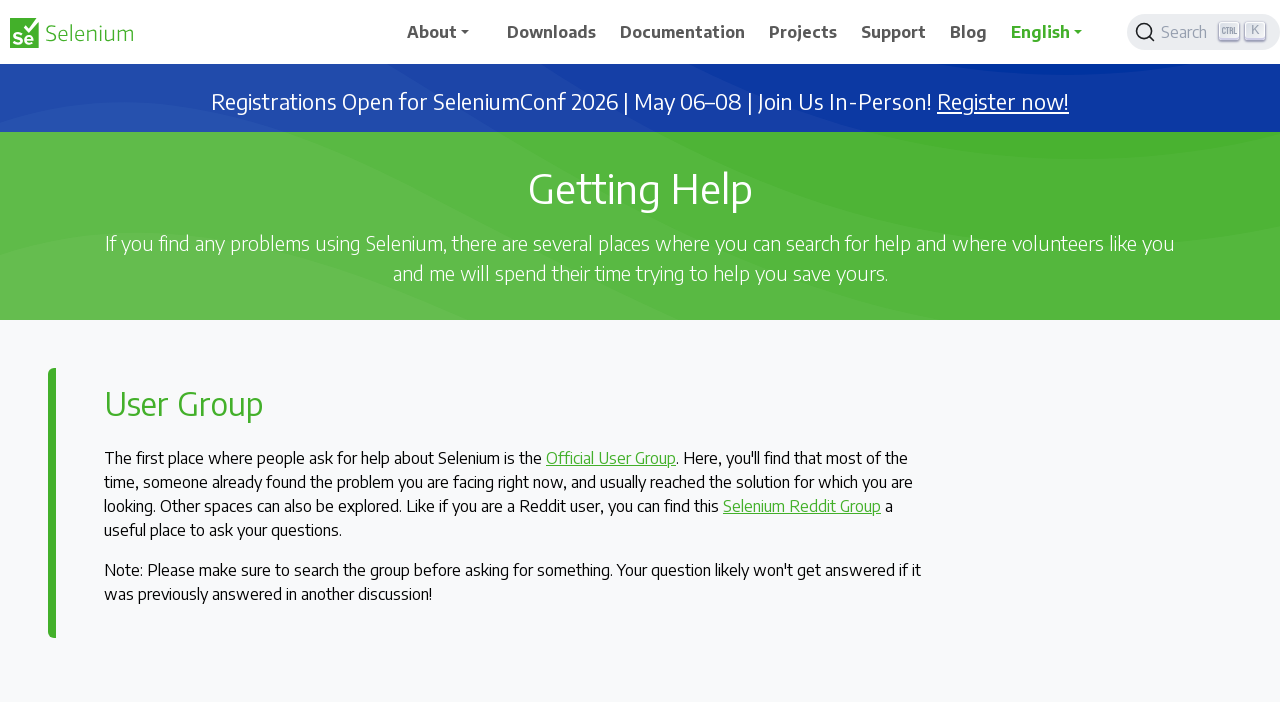